Launches a browser, navigates to the Mobile World Azure website, and maximizes the browser window.

Starting URL: https://mobileworld.azurewebsites.net/

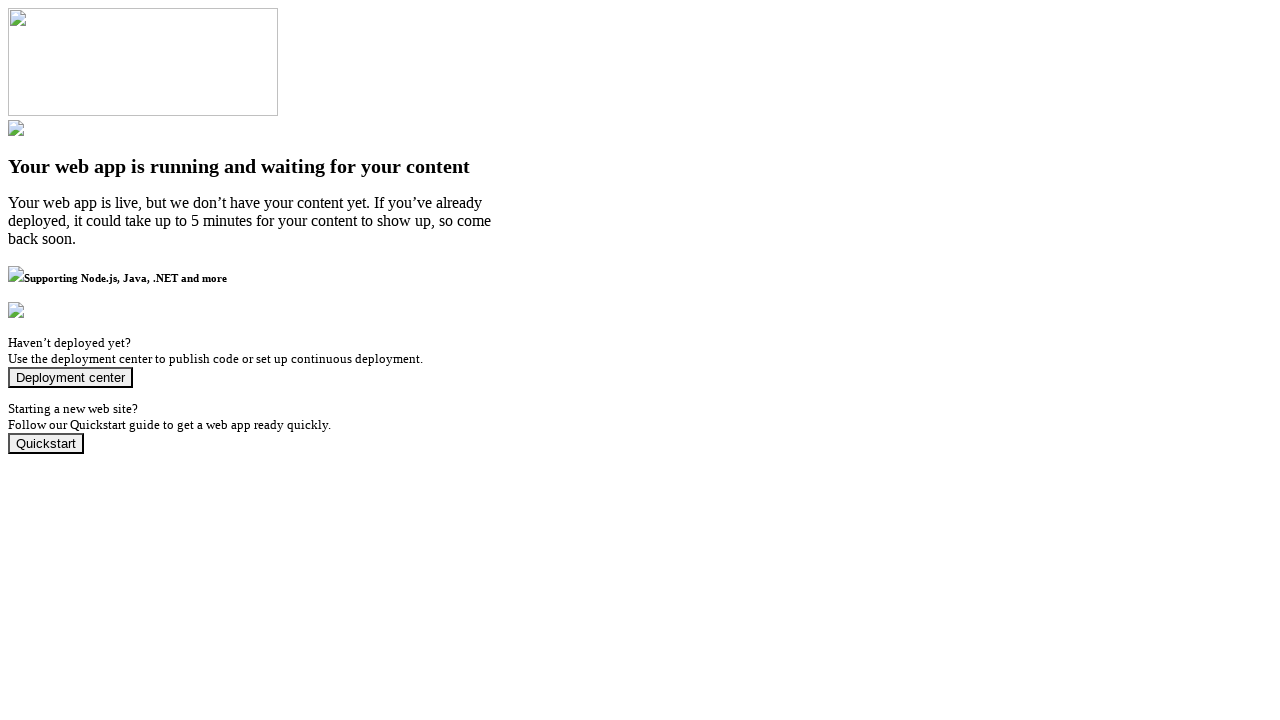

Set viewport size to 1920x1080 to maximize browser window
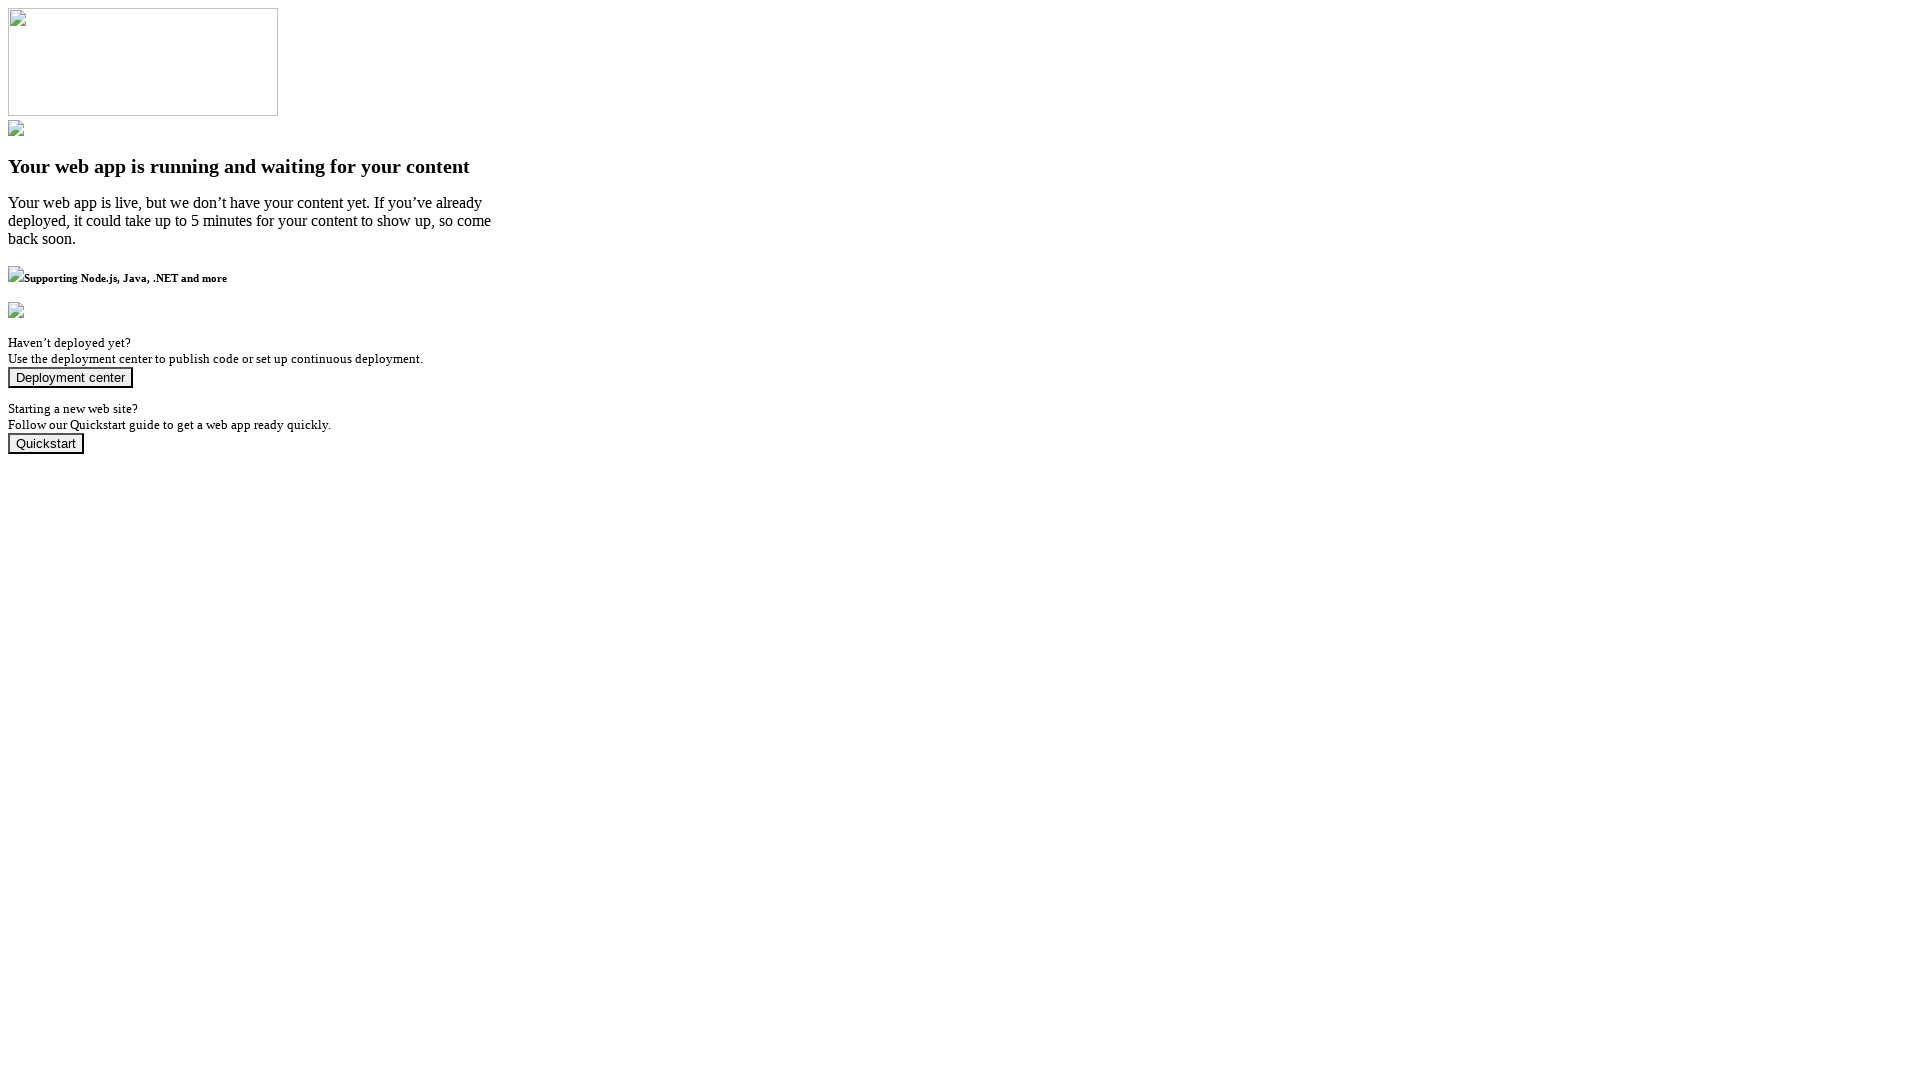

Waited for page to fully load (domcontentloaded)
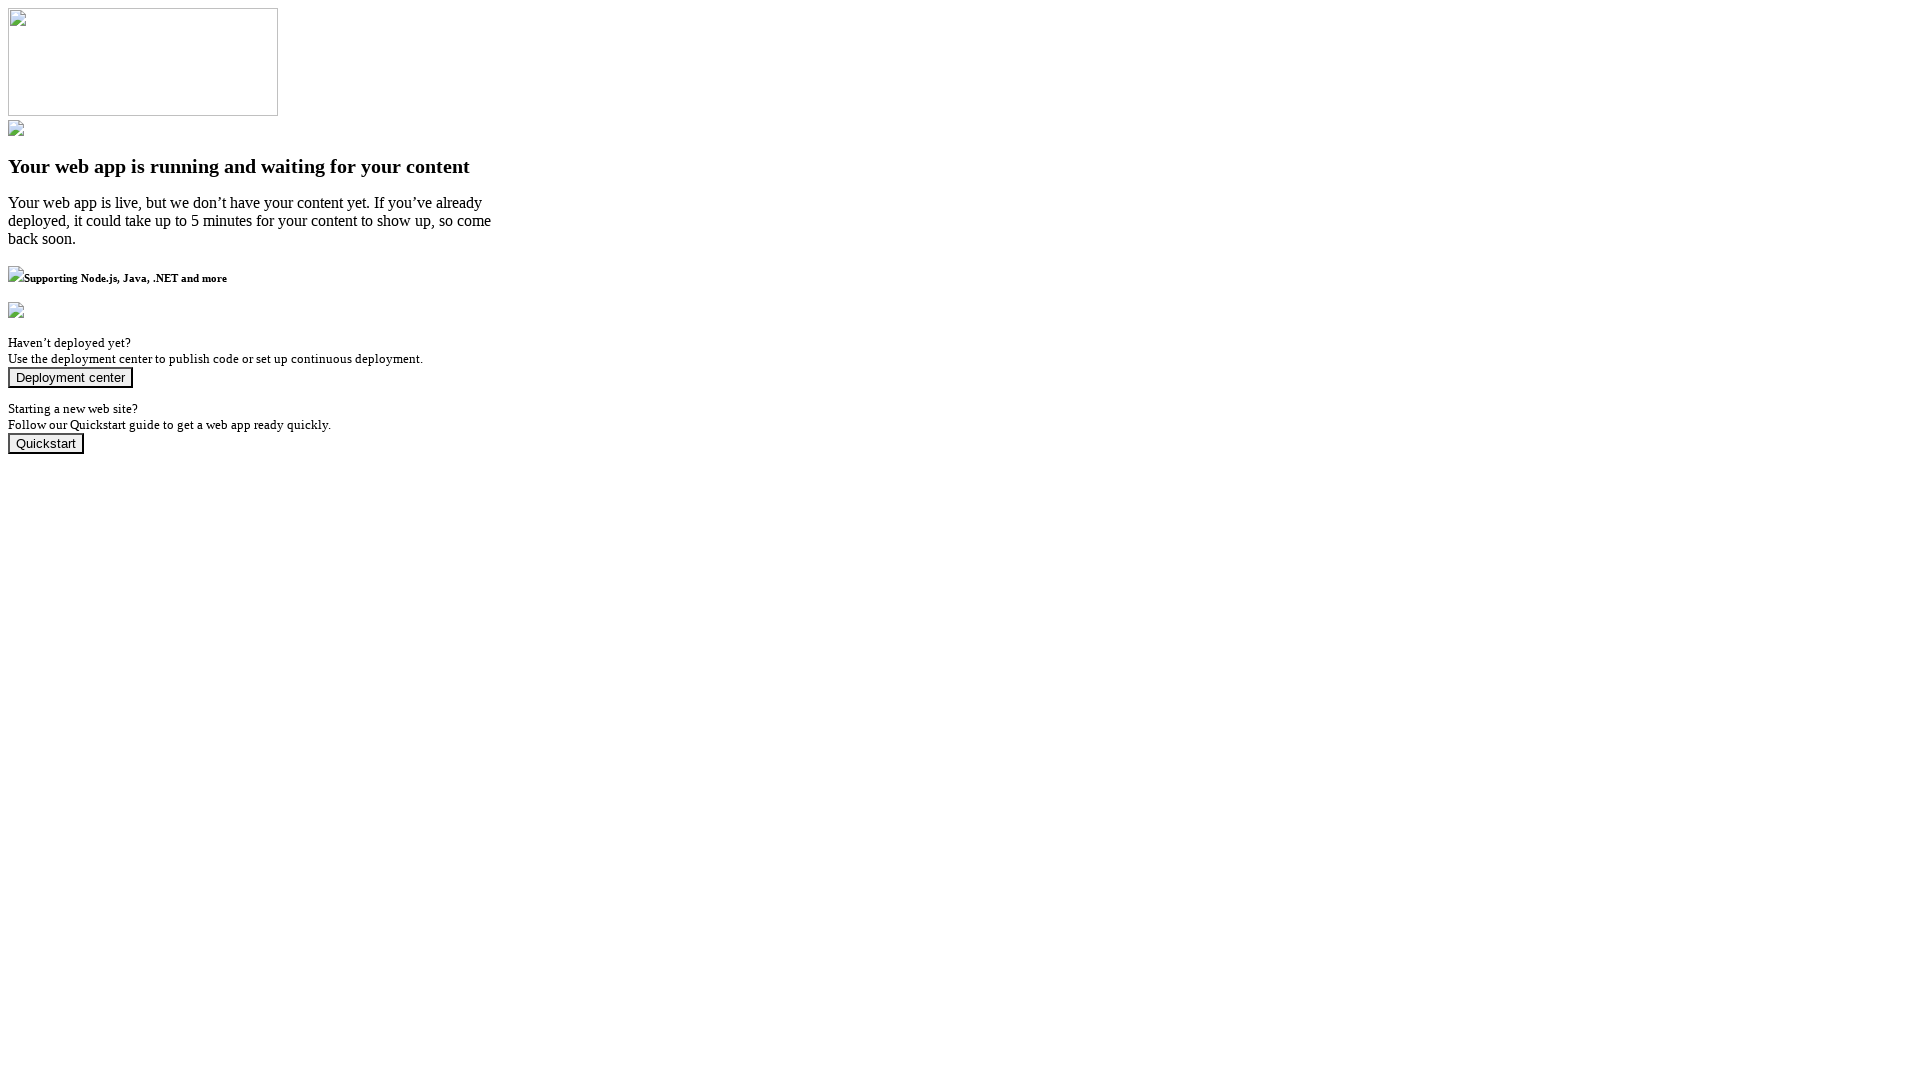

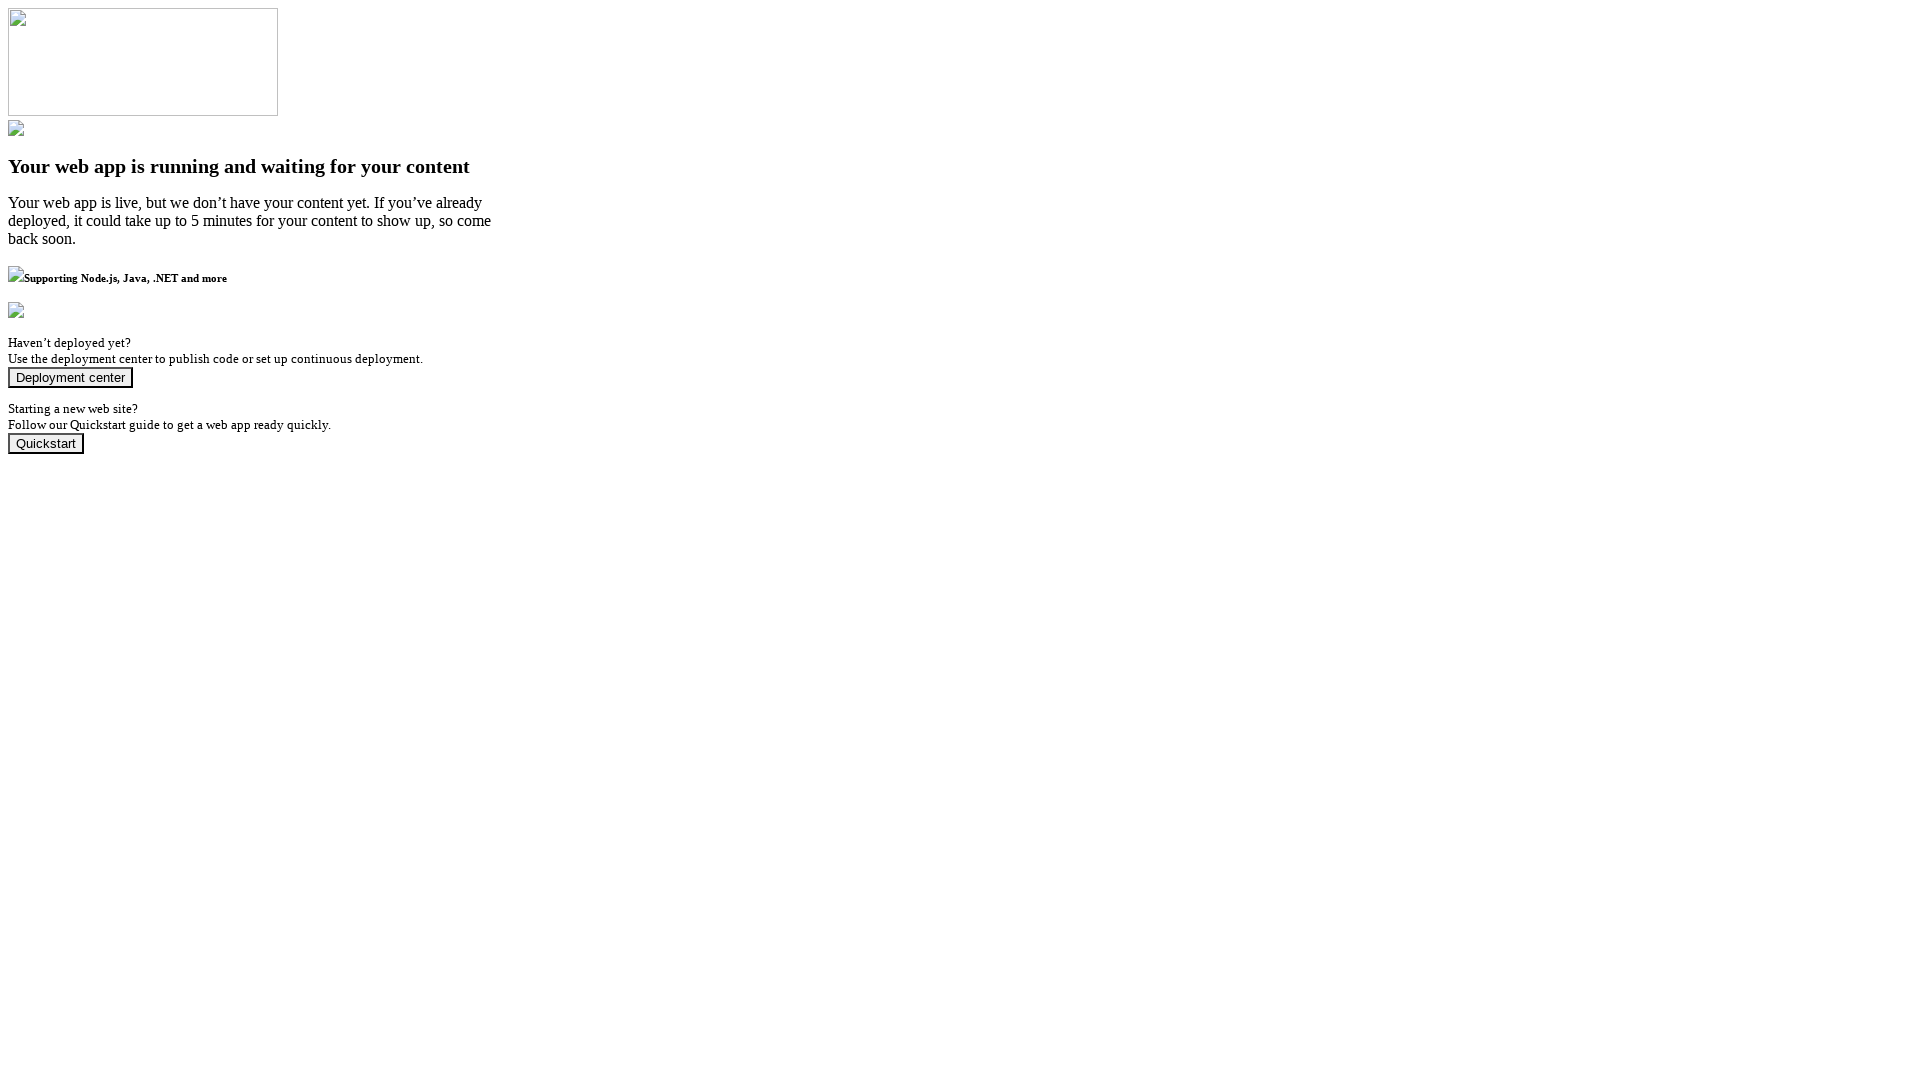